Tests dragging an element by specific pixel offset - moves draggable element to a specific position

Starting URL: https://jqueryui.com/droppable/

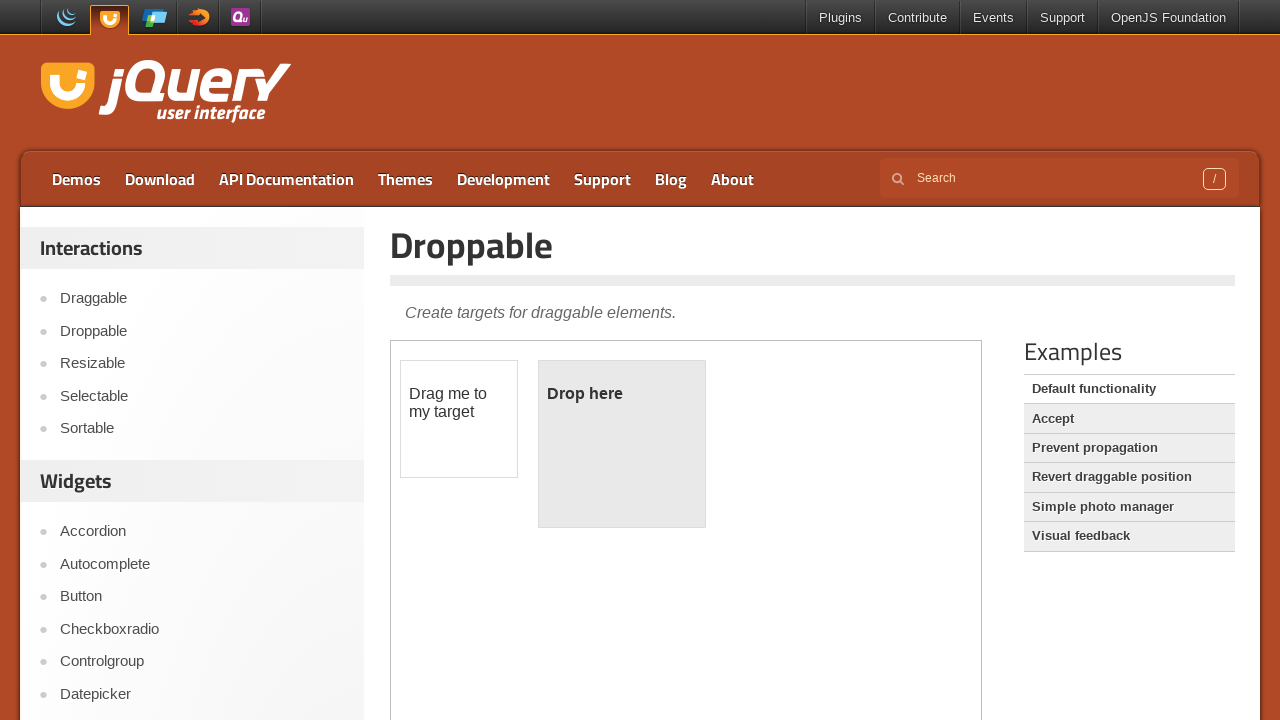

Located draggable element in iframe
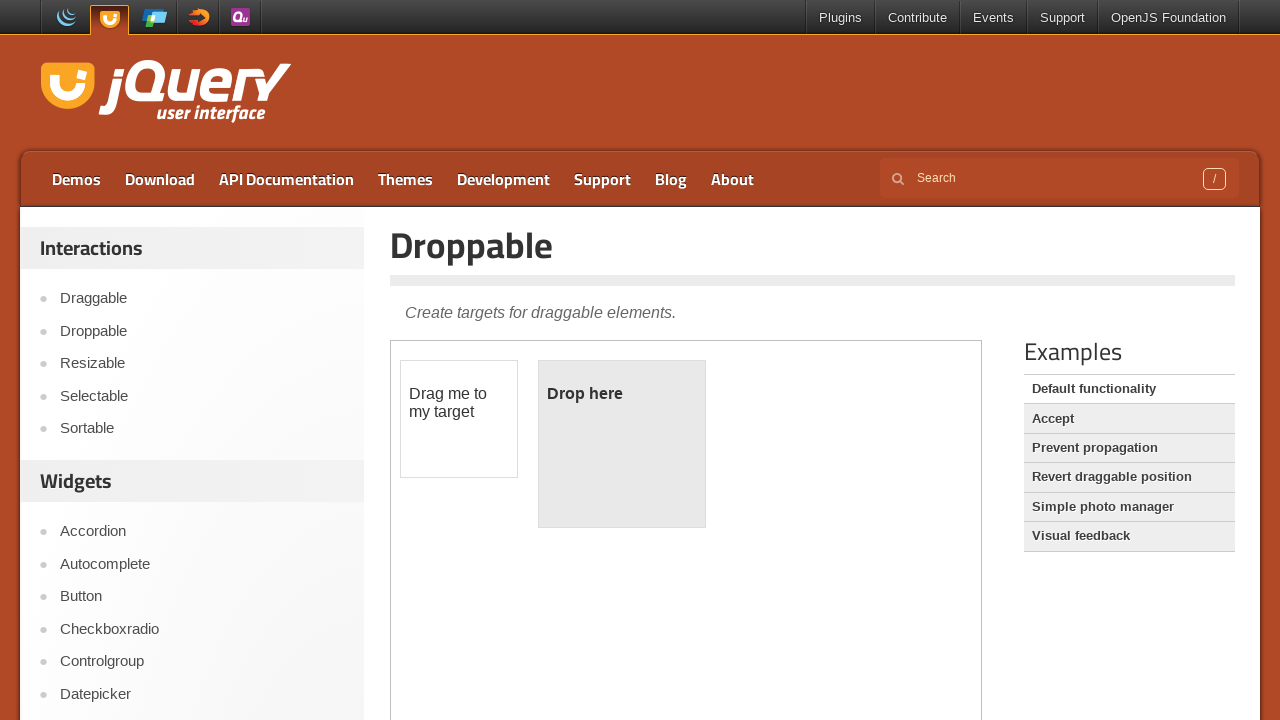

Retrieved bounding box of draggable element
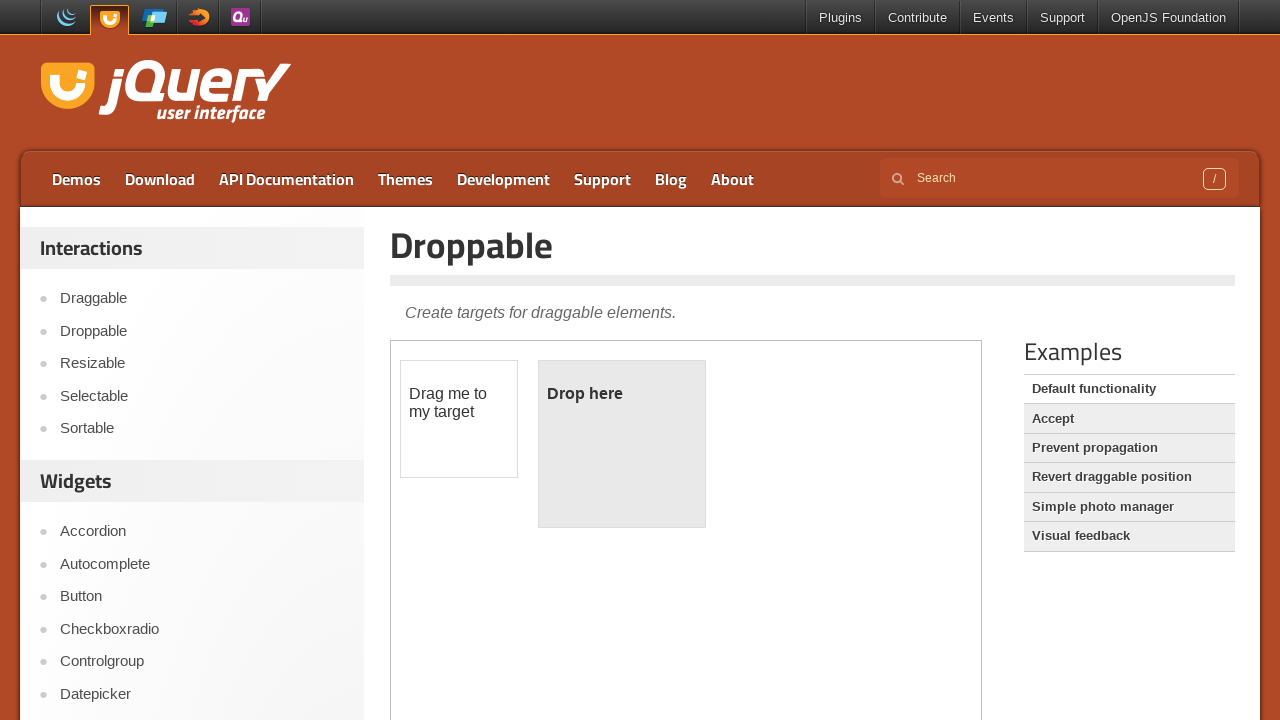

Moved mouse to center of draggable element at (459, 419)
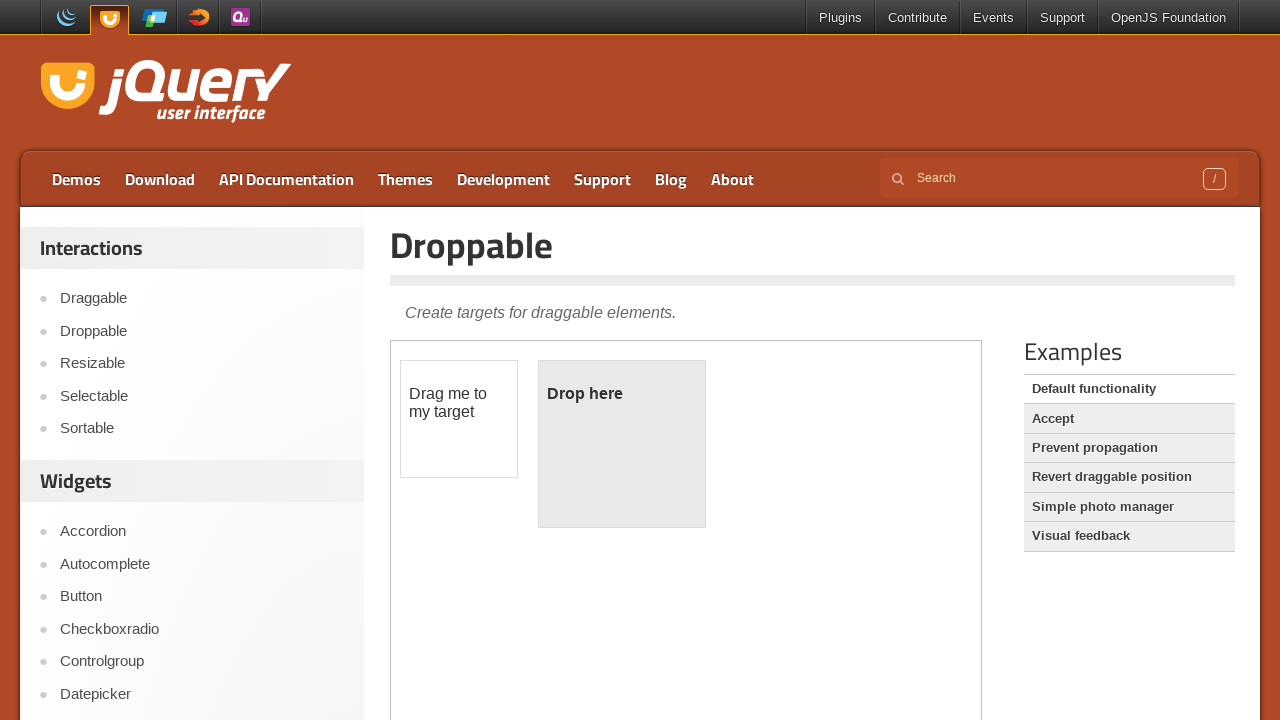

Pressed mouse button down to start drag at (459, 419)
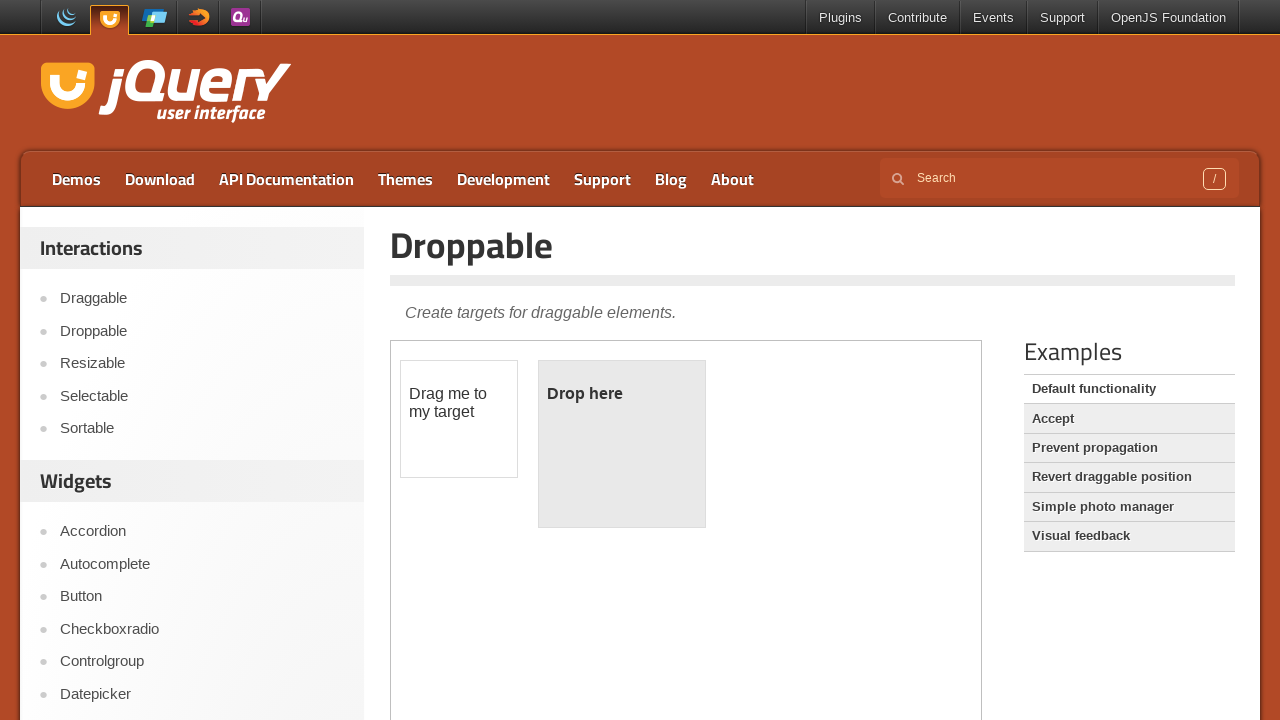

Dragged element by offset (430, 30) pixels at (889, 449)
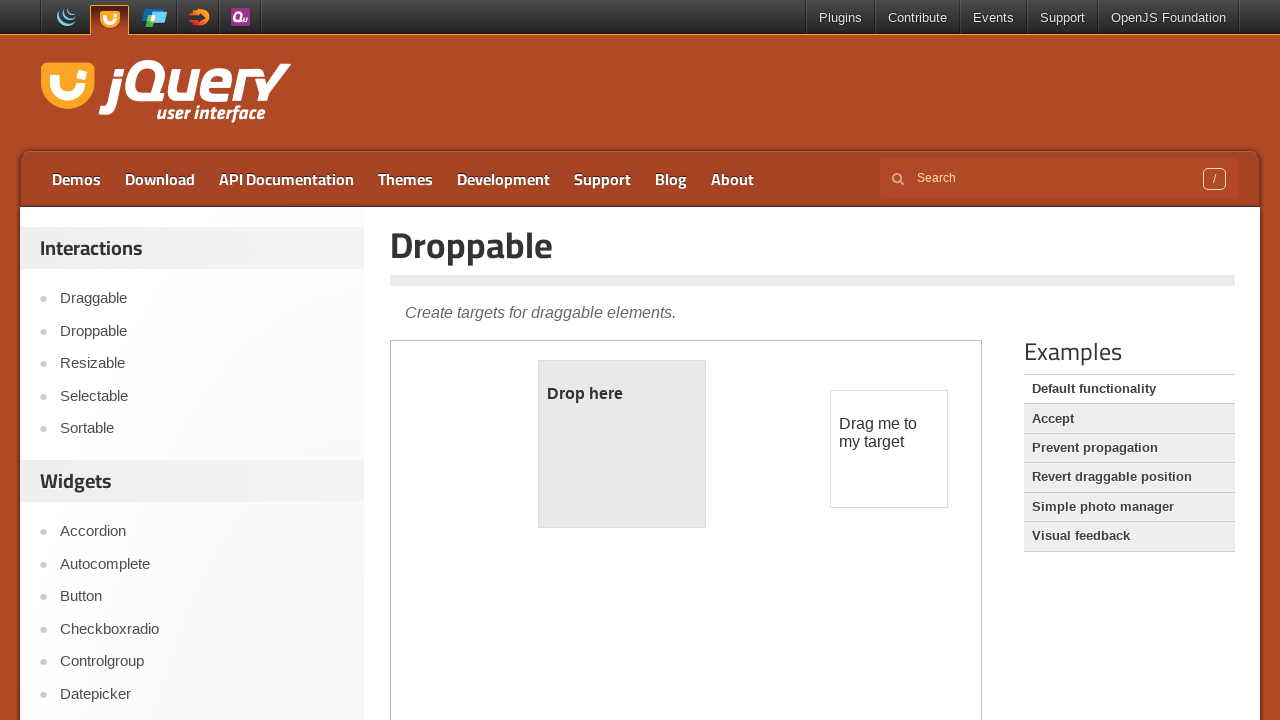

Released mouse button to complete drag operation at (889, 449)
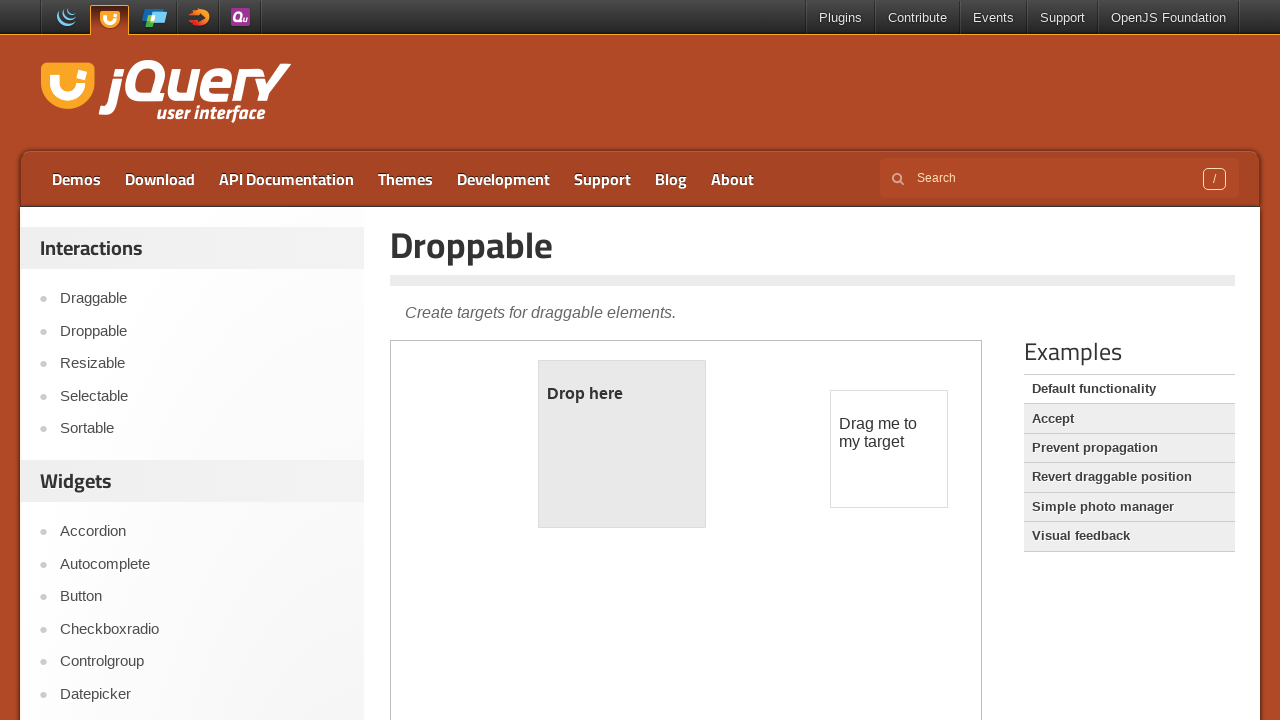

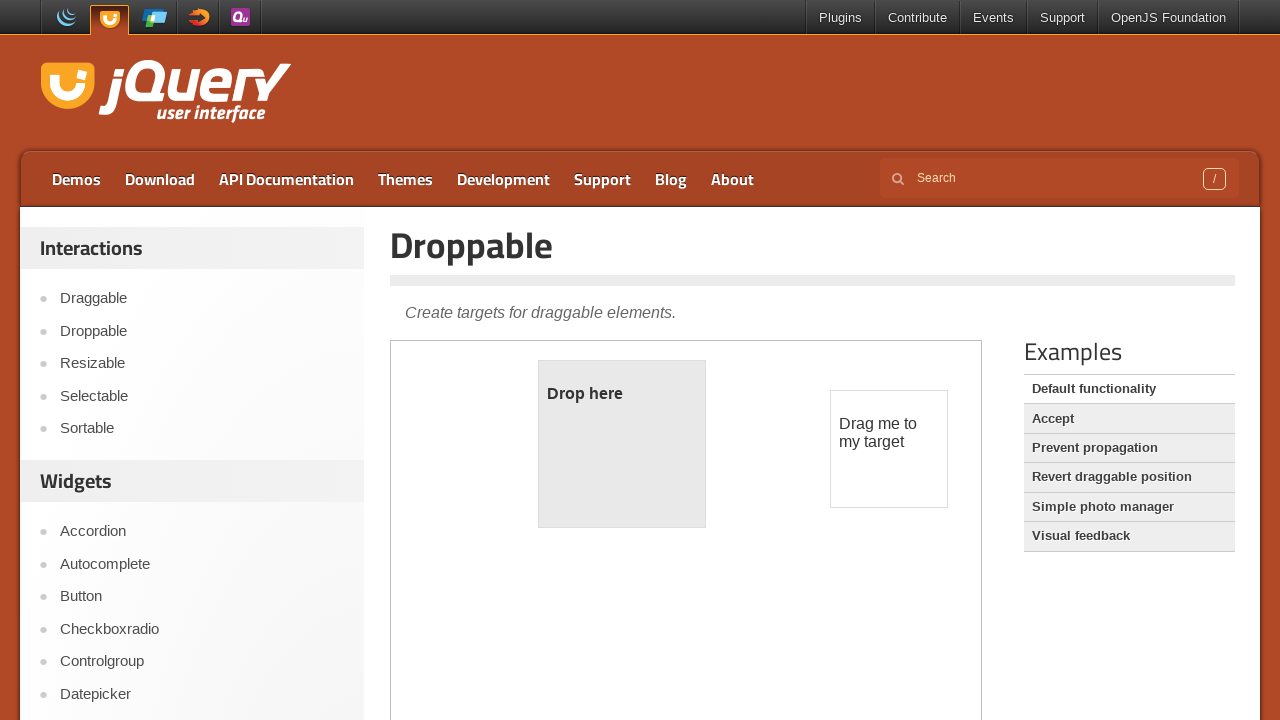